Tests dropdown selection functionality by selecting options using three different methods: by visible text, by index, and by value.

Starting URL: https://the-internet.herokuapp.com/dropdown

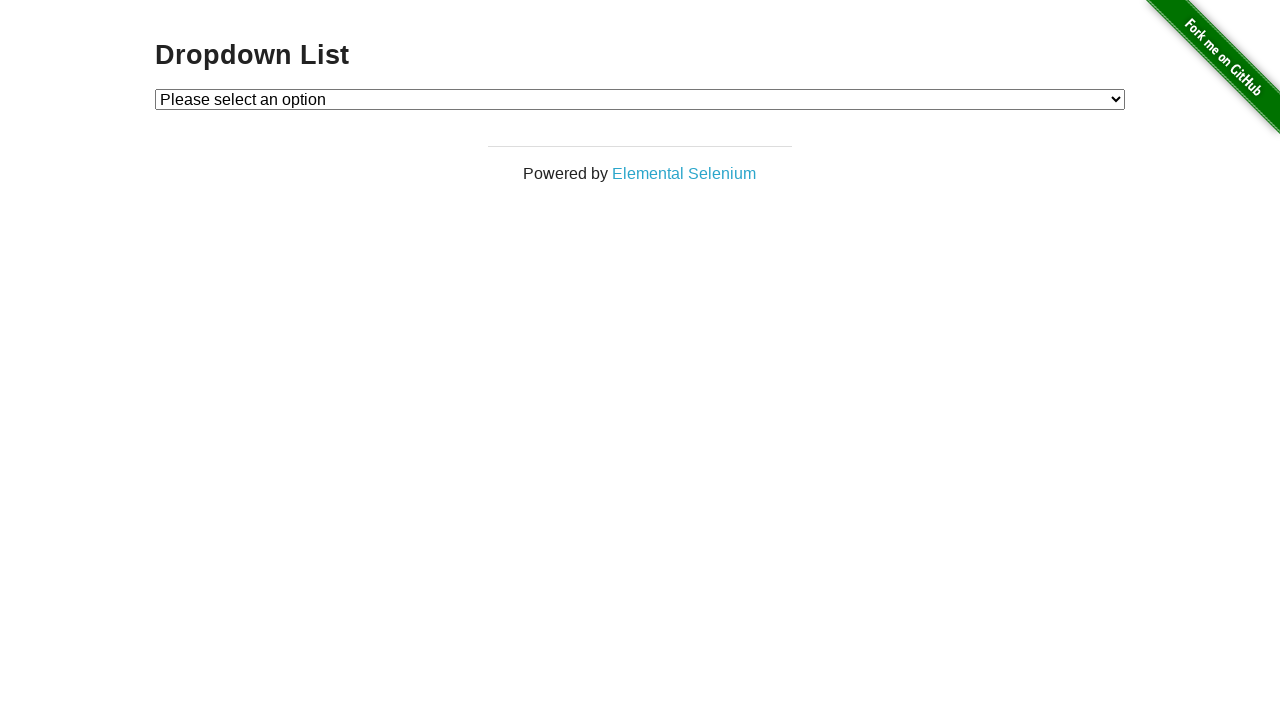

Navigated to dropdown page
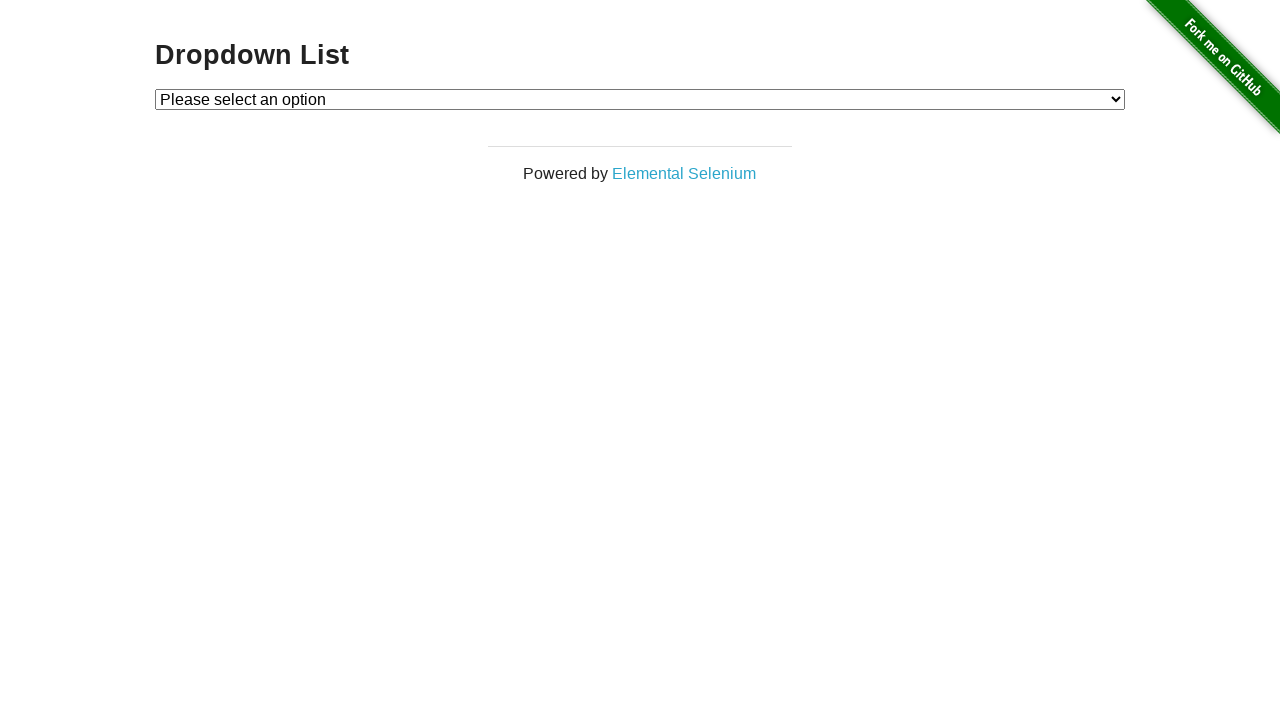

Selected Option 1 by visible text on #dropdown
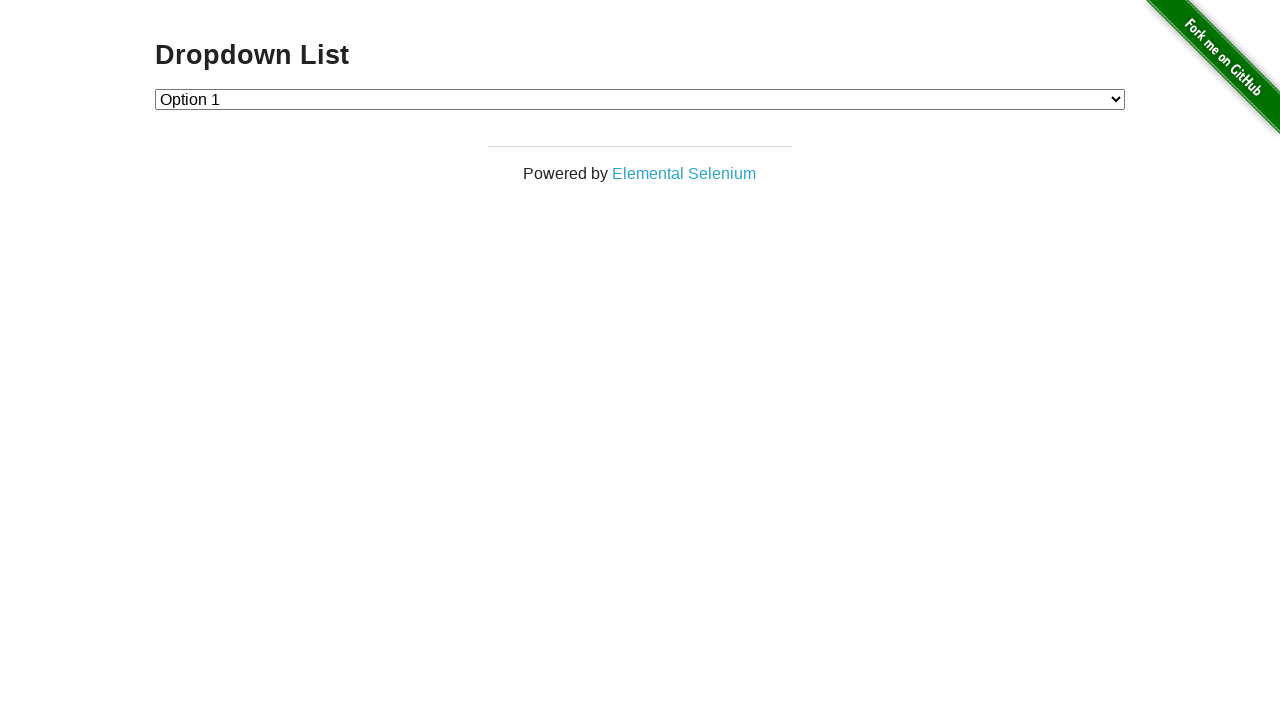

Waited 1 second to observe selection change
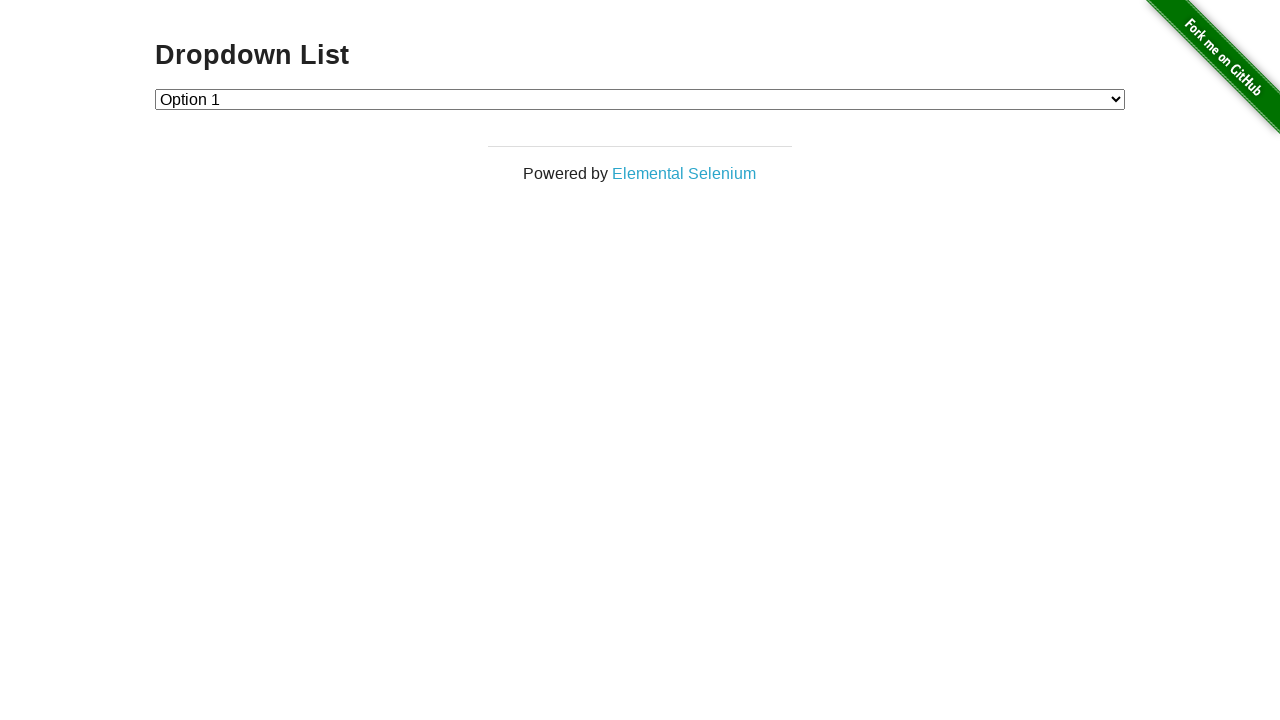

Selected Option 2 by index on #dropdown
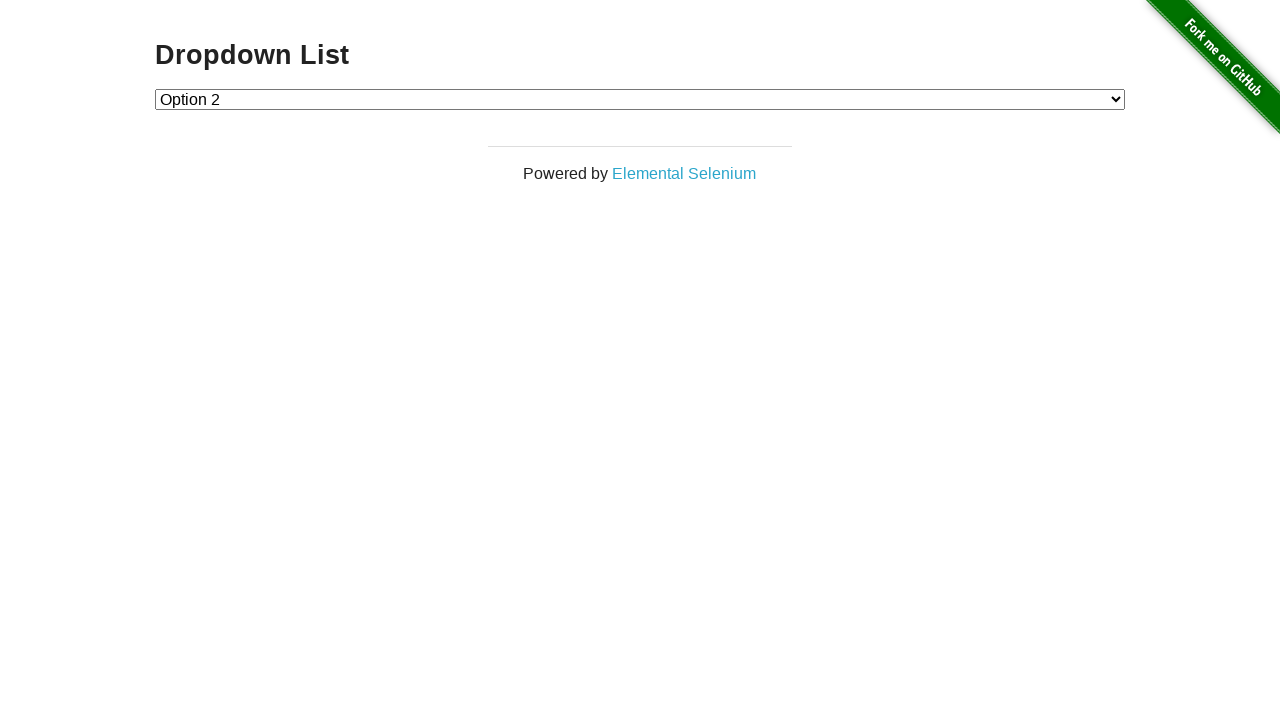

Waited 1 second to observe selection change
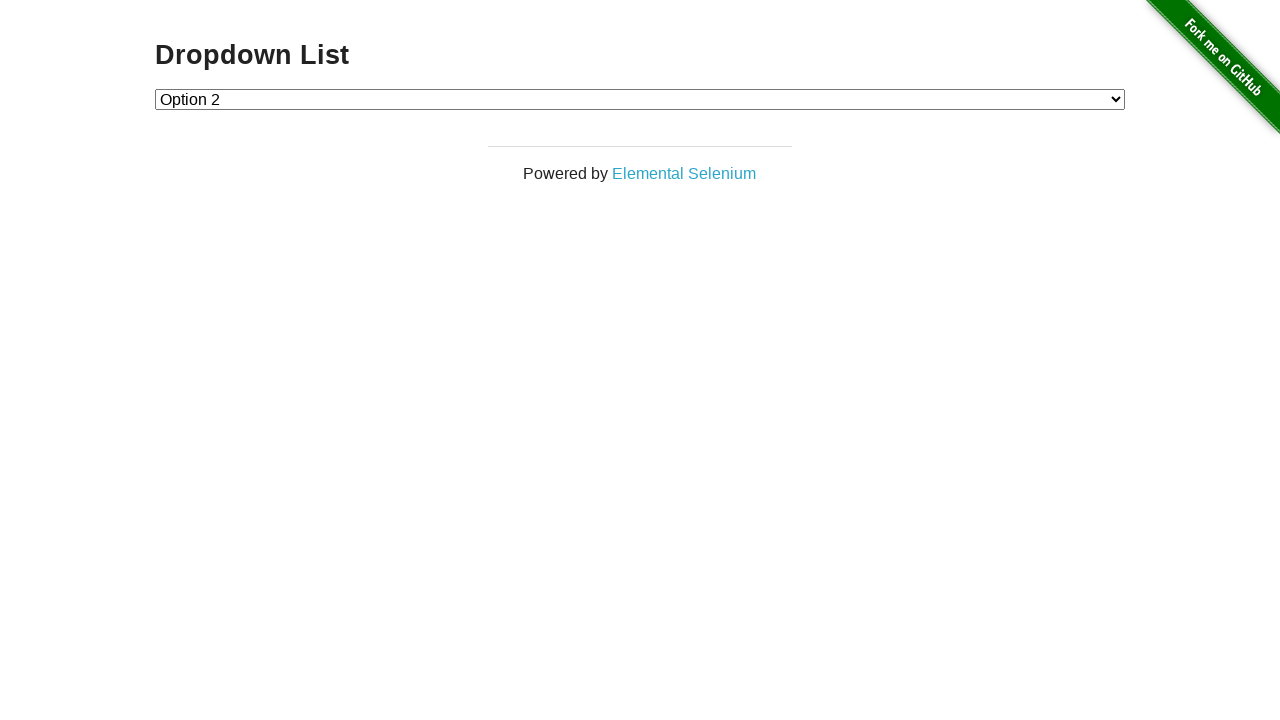

Selected Option 1 by value attribute on #dropdown
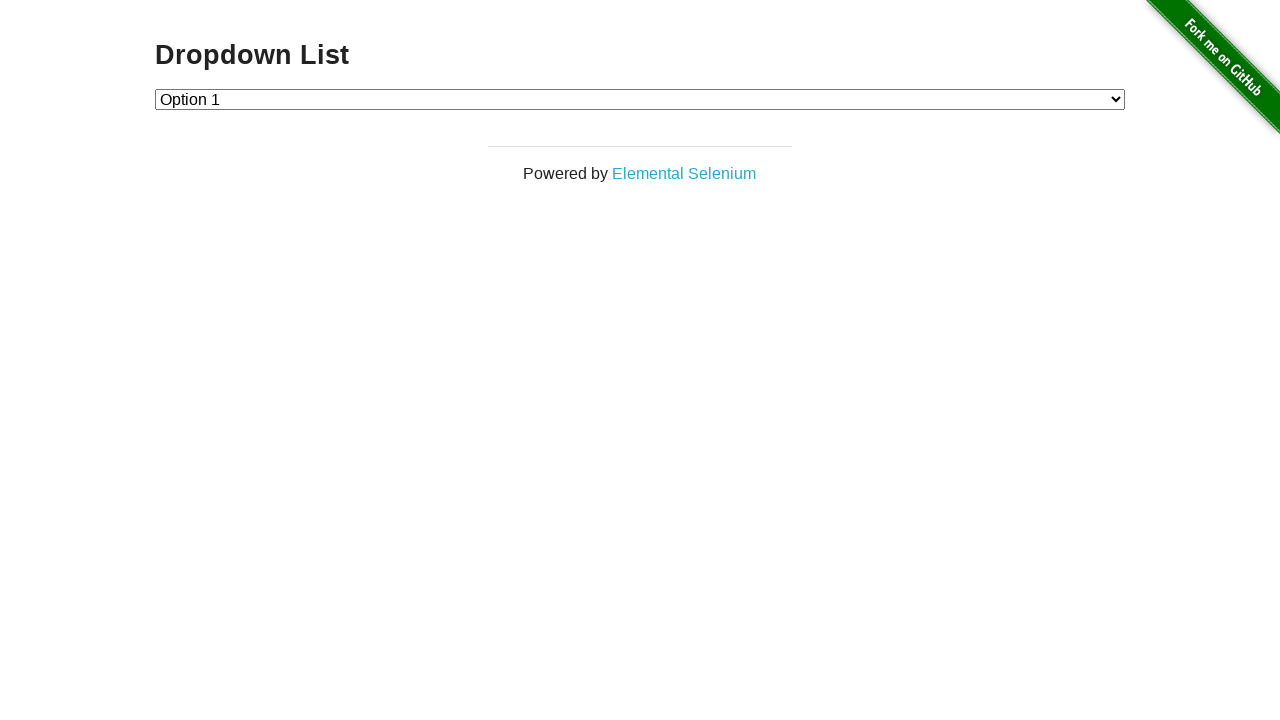

Waited 1 second to observe final selection change
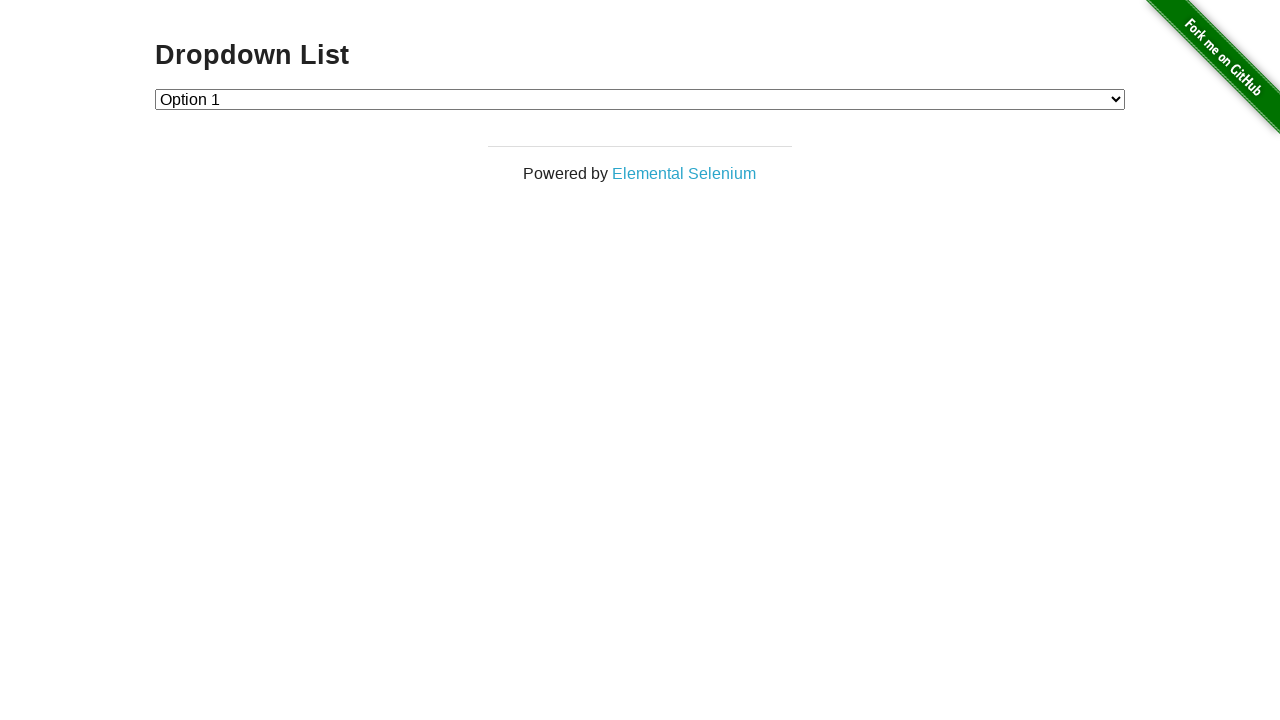

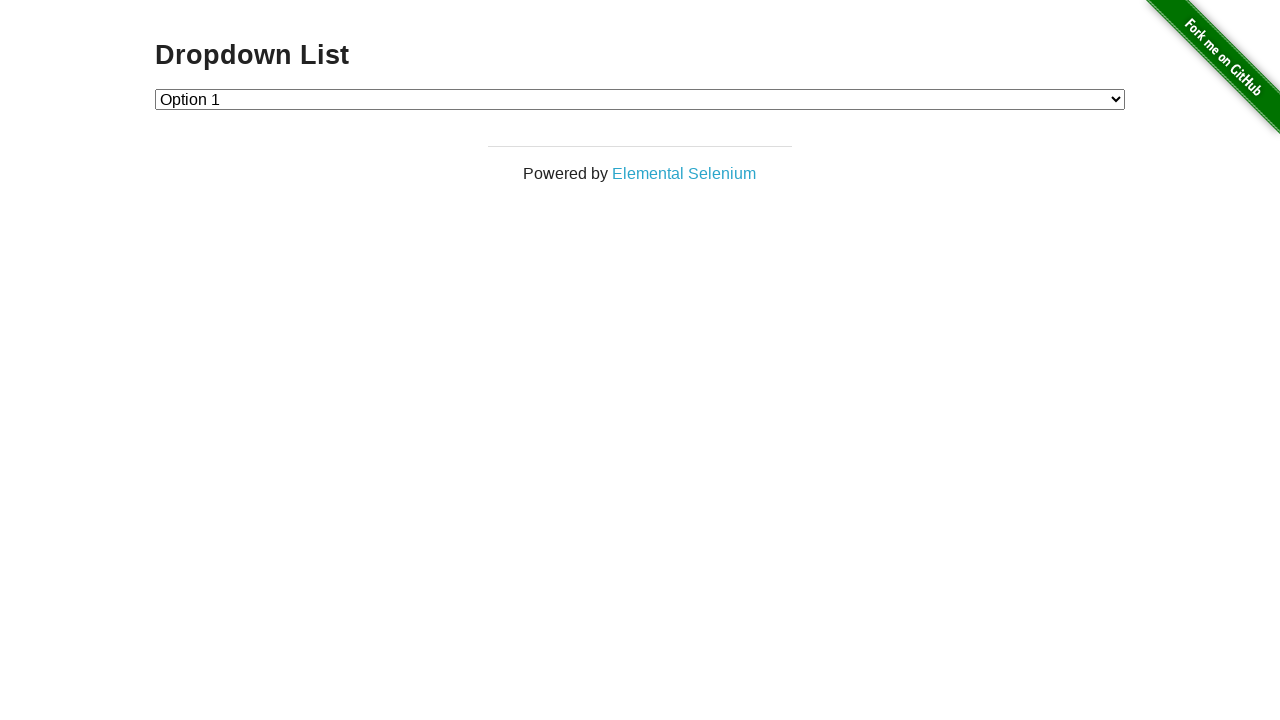